Tests the percentage calculator on calculator.net by navigating to the Math calculators section, entering values (17 and 35) into the percentage calculator, and verifying the calculation result.

Starting URL: http://www.calculator.net

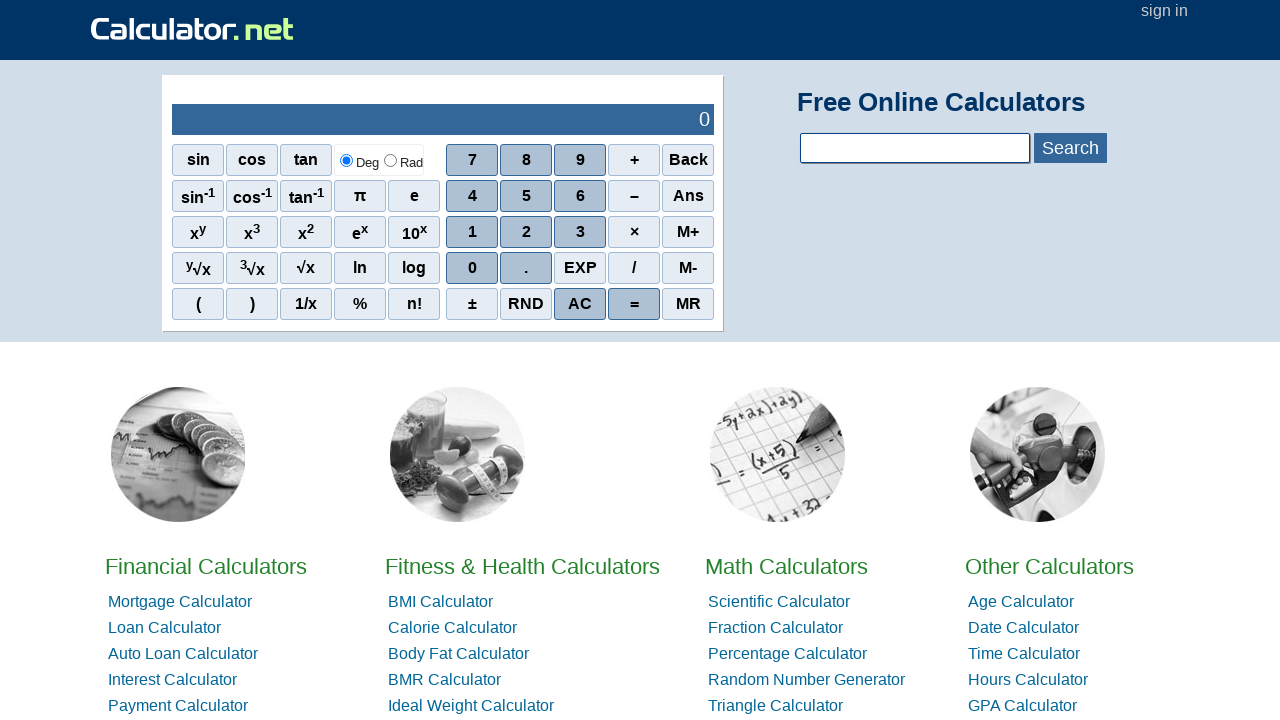

Clicked on Math Calculators link at (786, 566) on xpath=//a[contains(text(),'Math')]
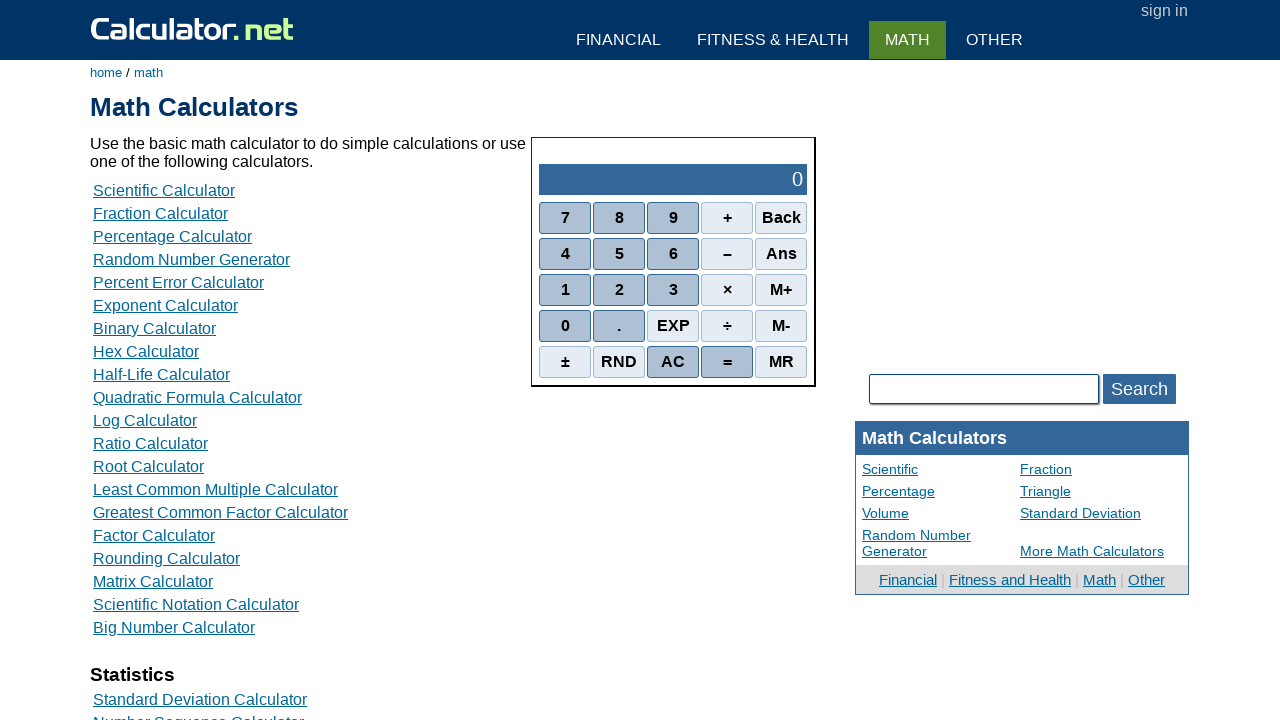

Clicked on Percentage Calculator link at (172, 236) on xpath=//a[contains(text(),'Percentage Calculator')]
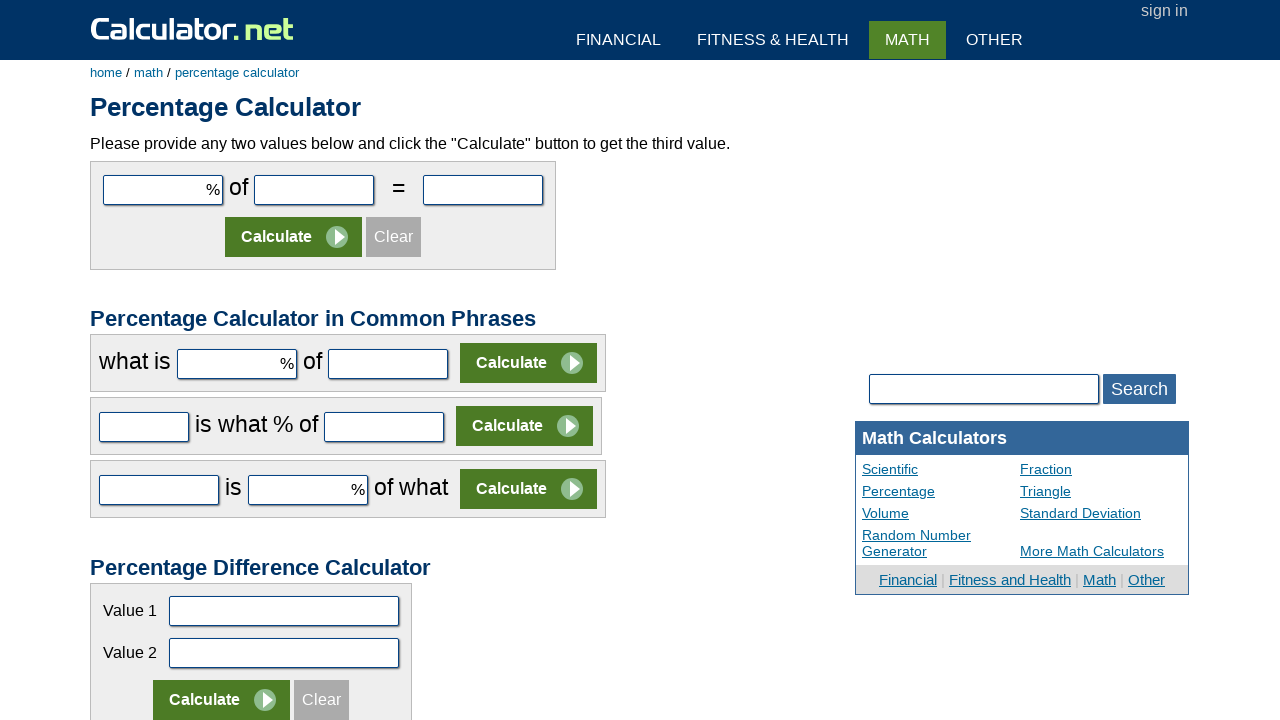

Entered value 17 in the first input field on #cpar1
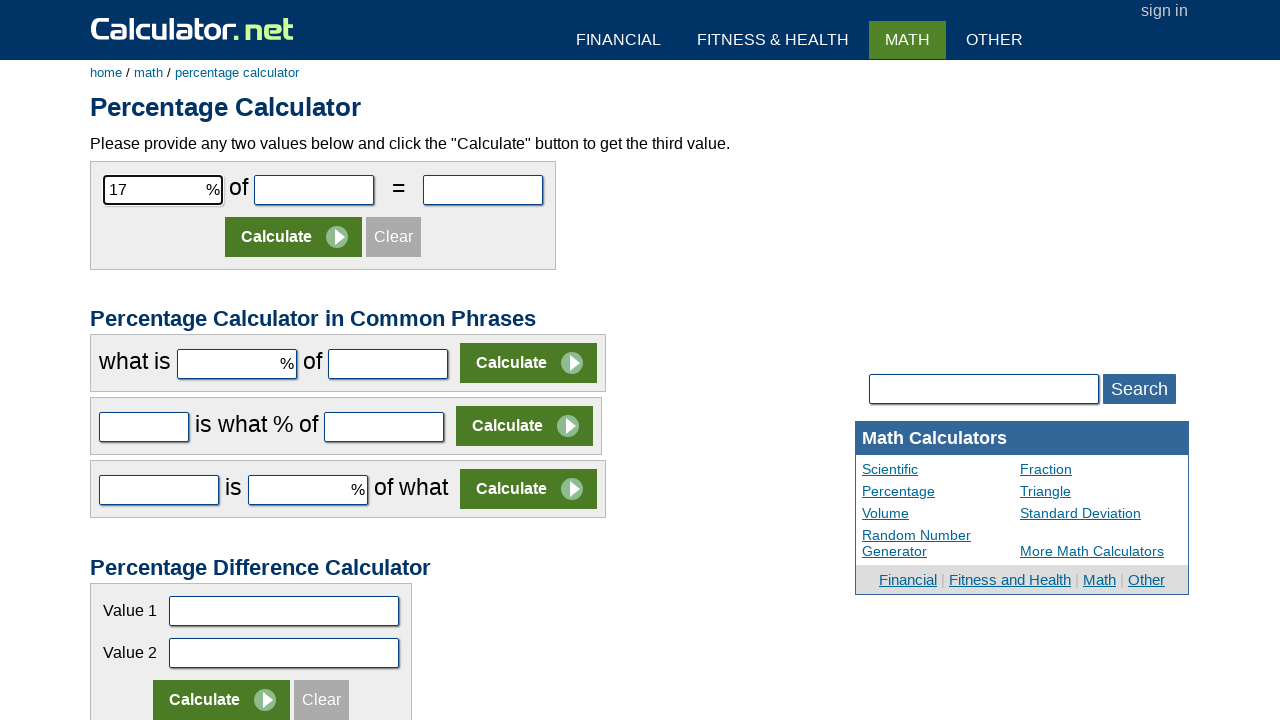

Entered value 35 in the second input field on #cpar2
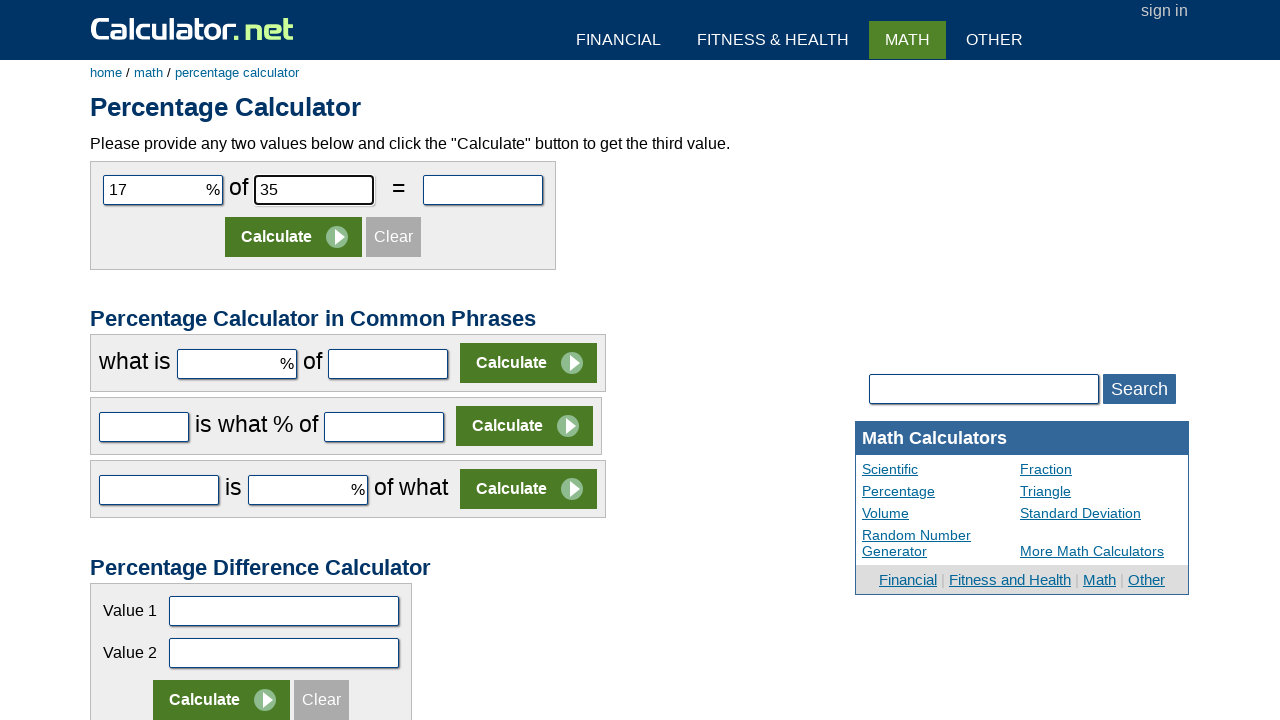

Clicked the Calculate button at (294, 237) on (//input[contains(@value,'Calculate')])[1]
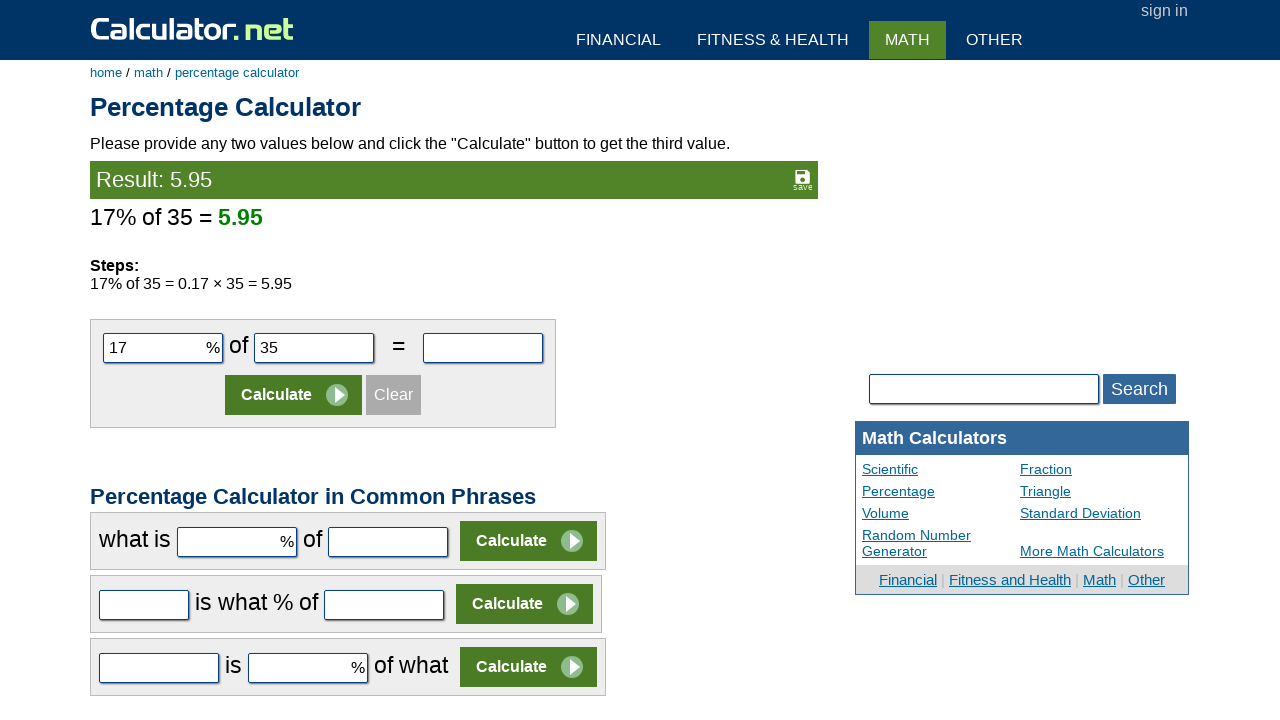

Calculation result appeared on the page
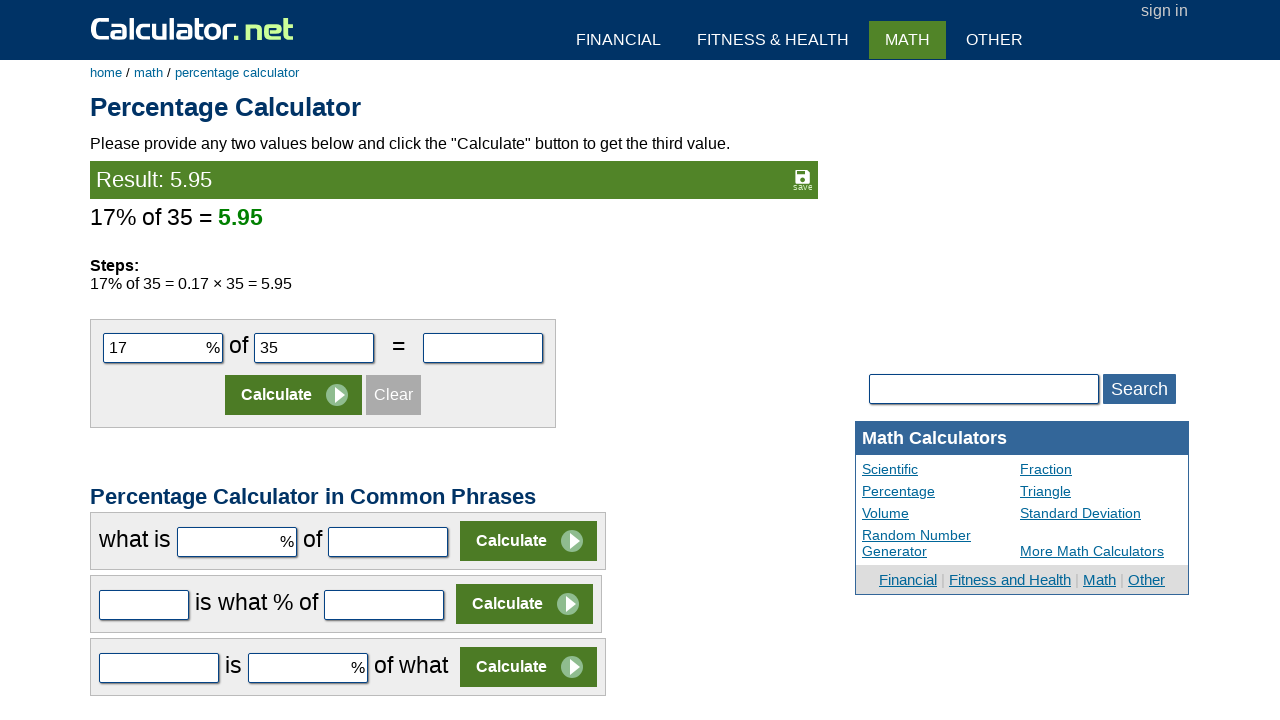

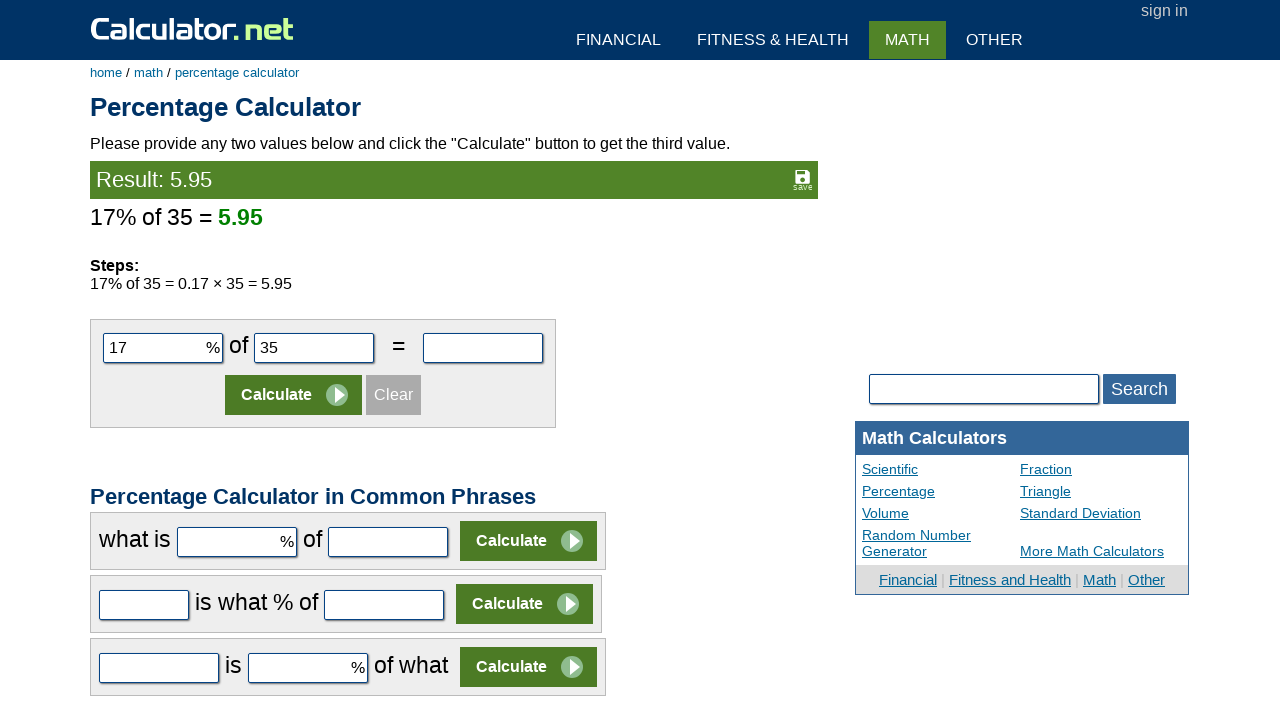